Navigates to the CoWIN vaccination portal and clicks the Search button to initiate a search for vaccination centers

Starting URL: https://www.cowin.gov.in/

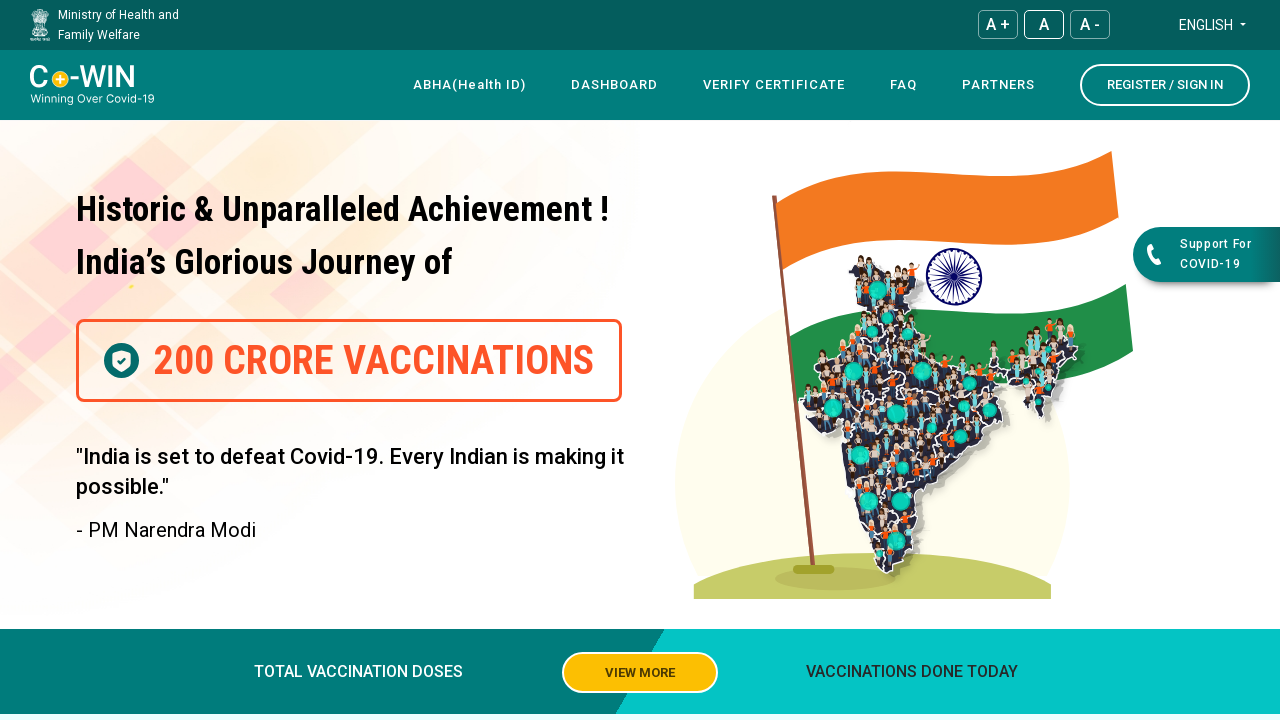

Waited for page to load (networkidle)
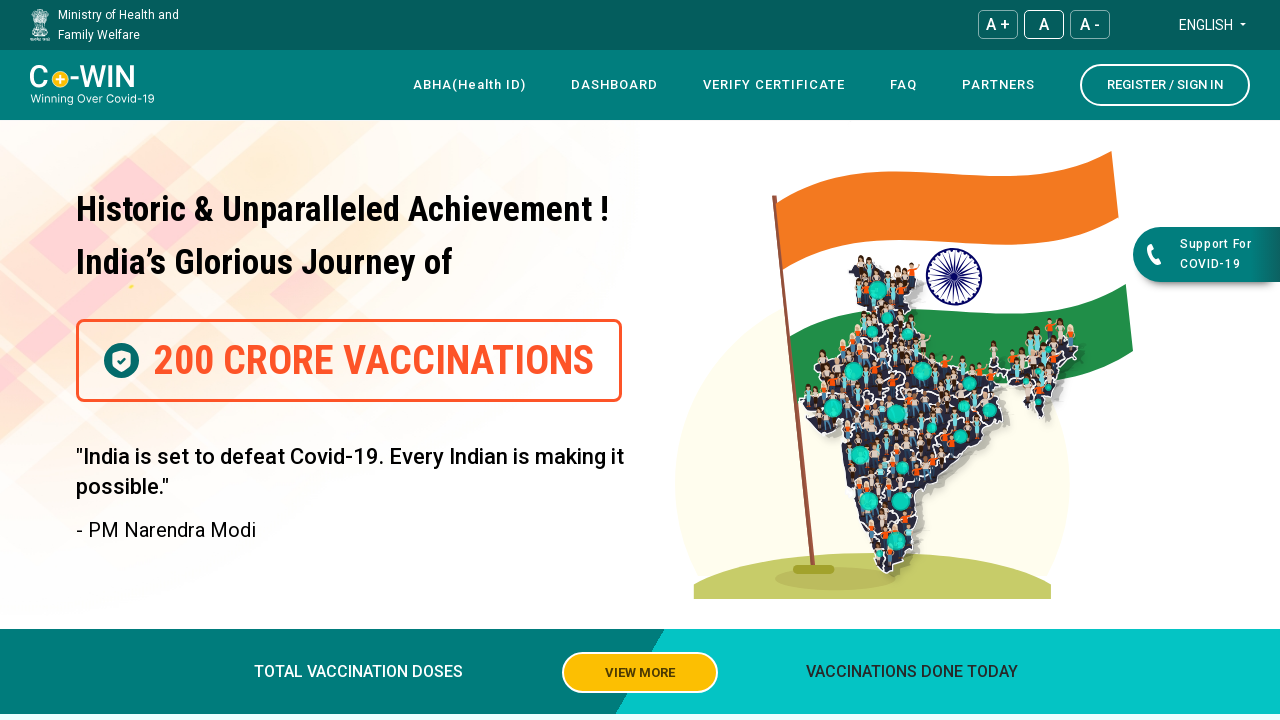

Clicked the Search button to initiate vaccination center search at (1025, 241) on xpath=//button[text()='Search']
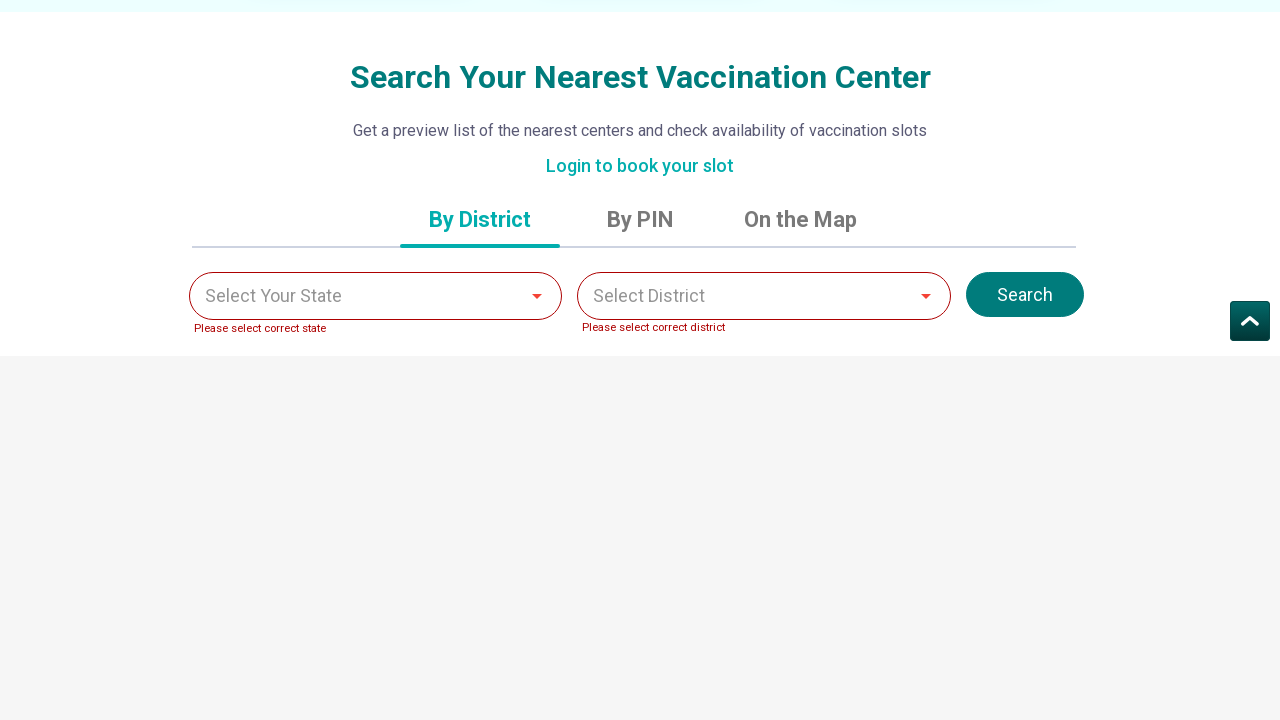

Waited 2 seconds for search action to complete
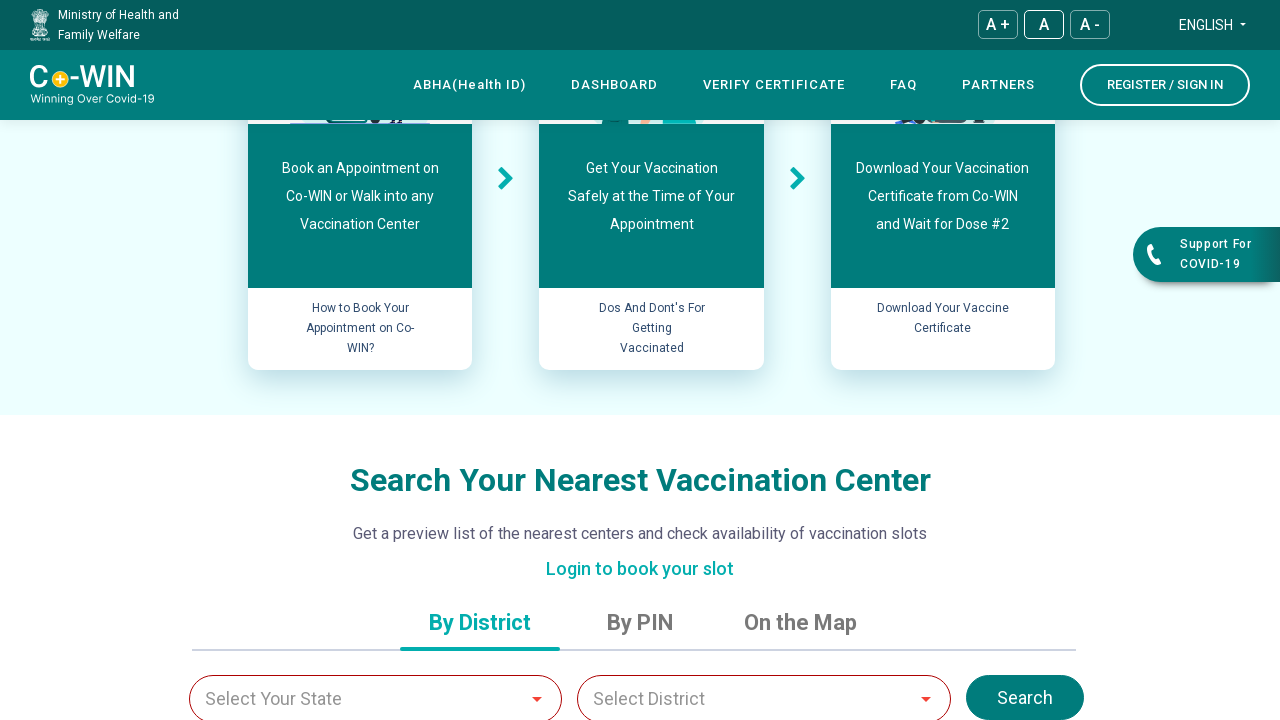

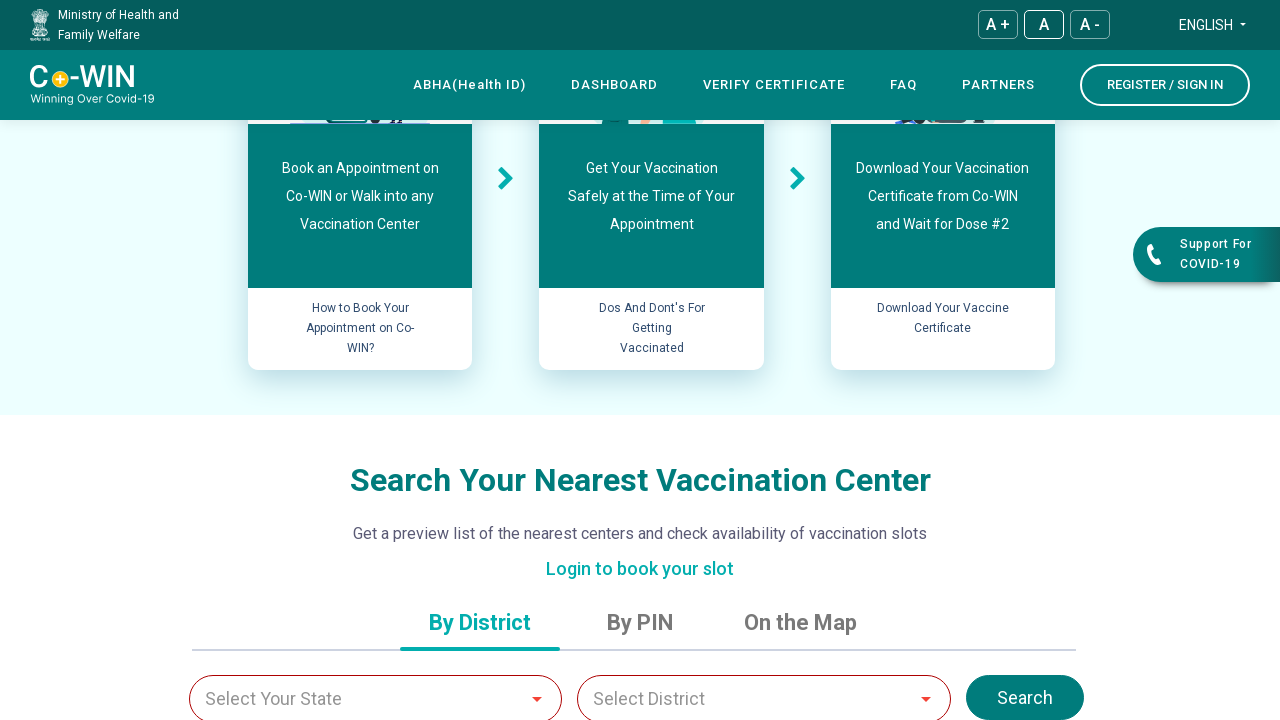